Tests modal dialog functionality by clicking a button to open a modal and then closing it using JavaScript execution

Starting URL: https://formy-project.herokuapp.com/modal

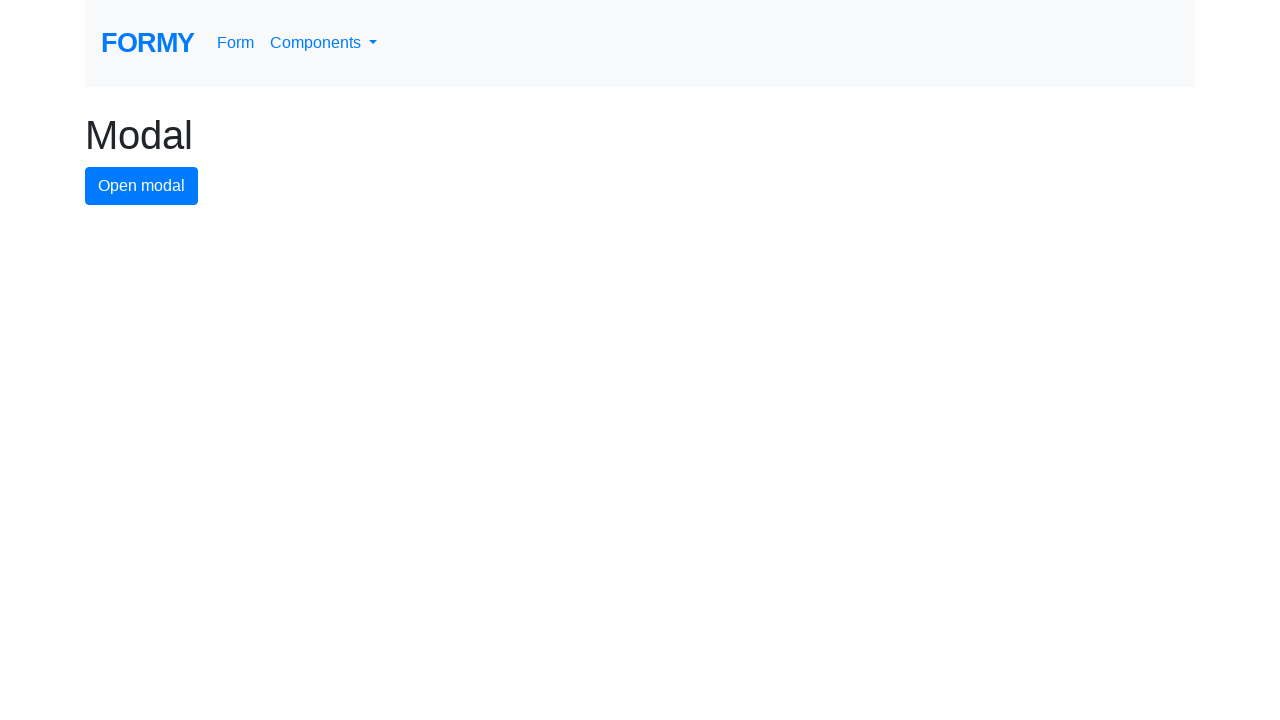

Clicked modal button to open the modal dialog at (142, 186) on #modal-button
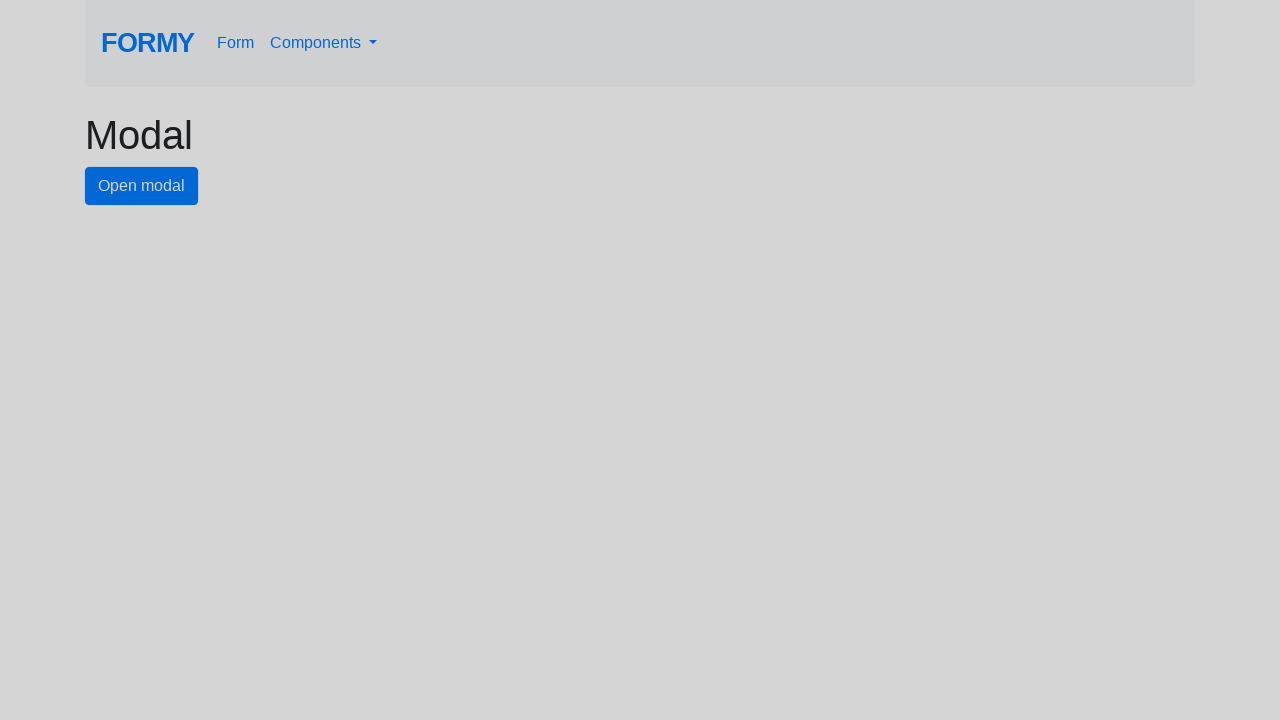

Modal dialog appeared and close button is visible
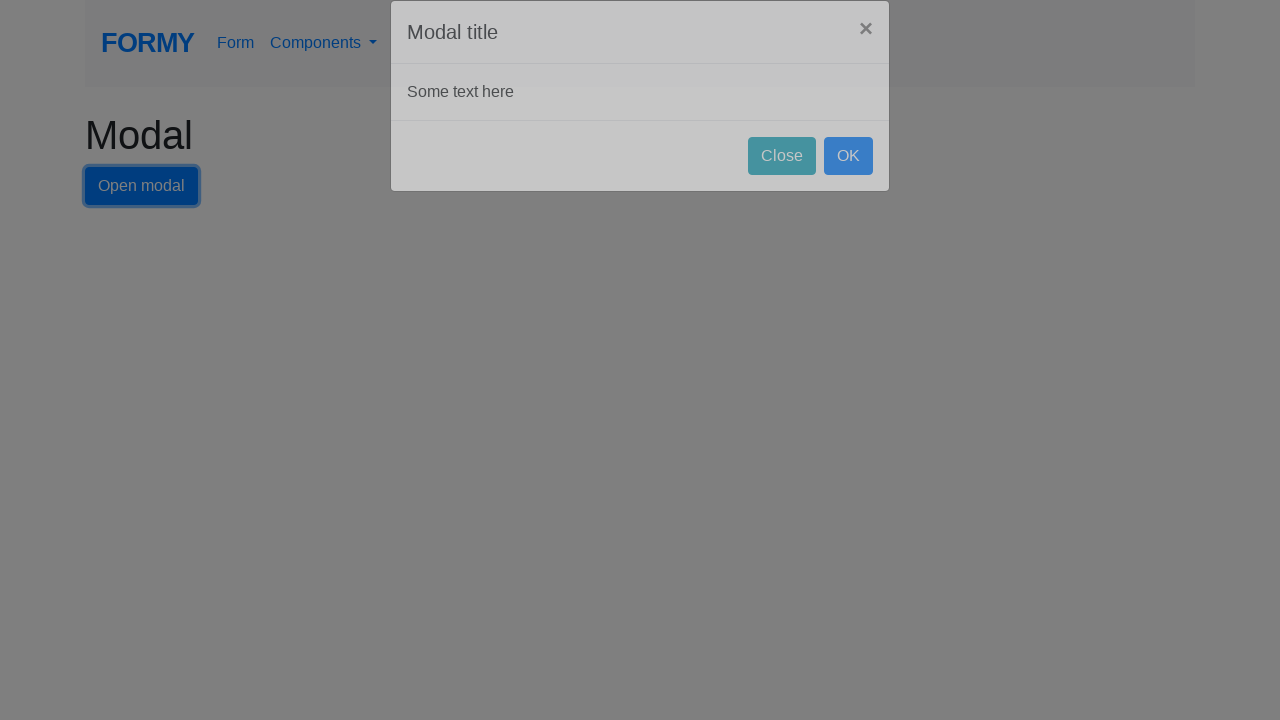

Clicked close button to close the modal dialog at (782, 184) on #close-button
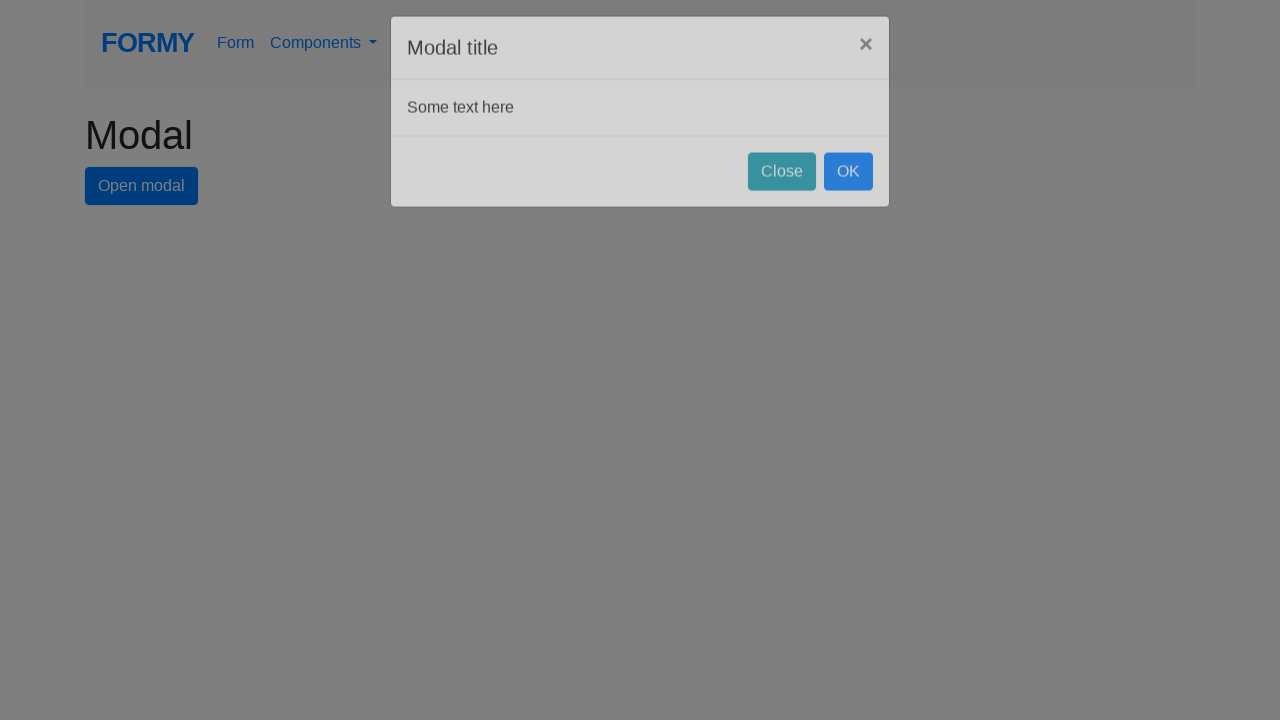

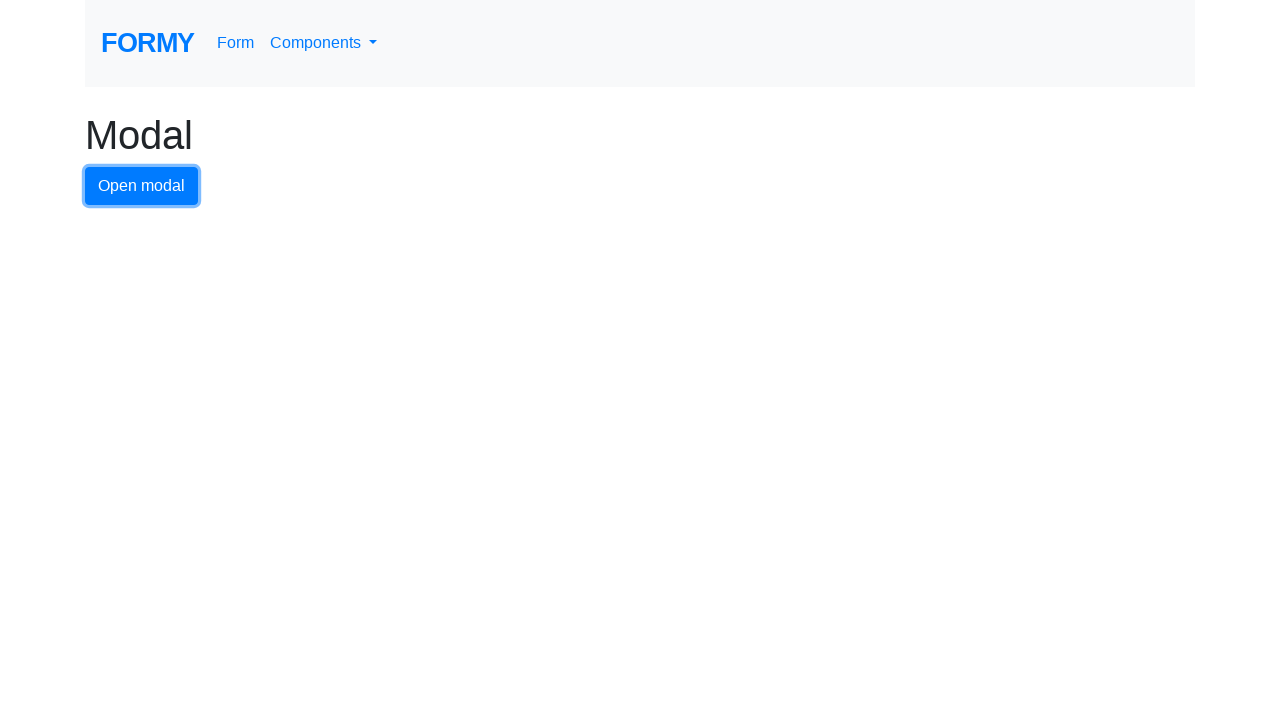